Tests double-click functionality on a password input field by entering text and then double-clicking to select it

Starting URL: https://www.saucedemo.com

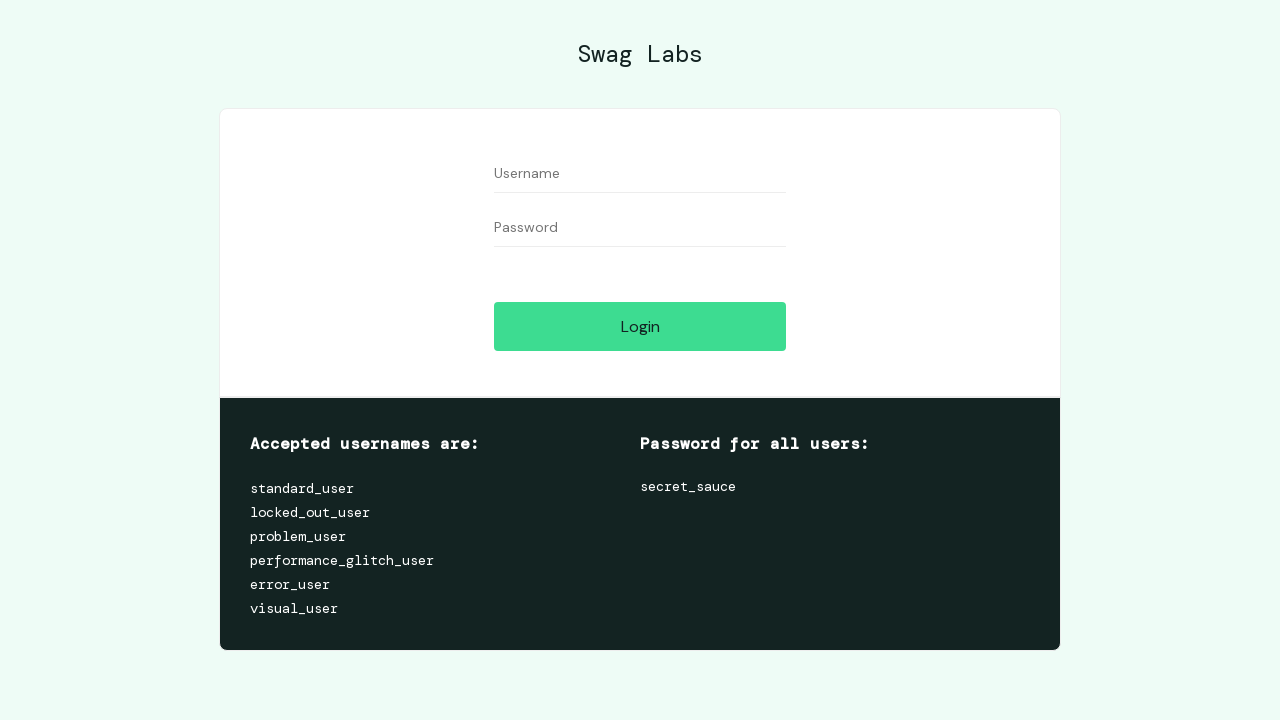

Filled password field with 'yunuskazan' on input#password
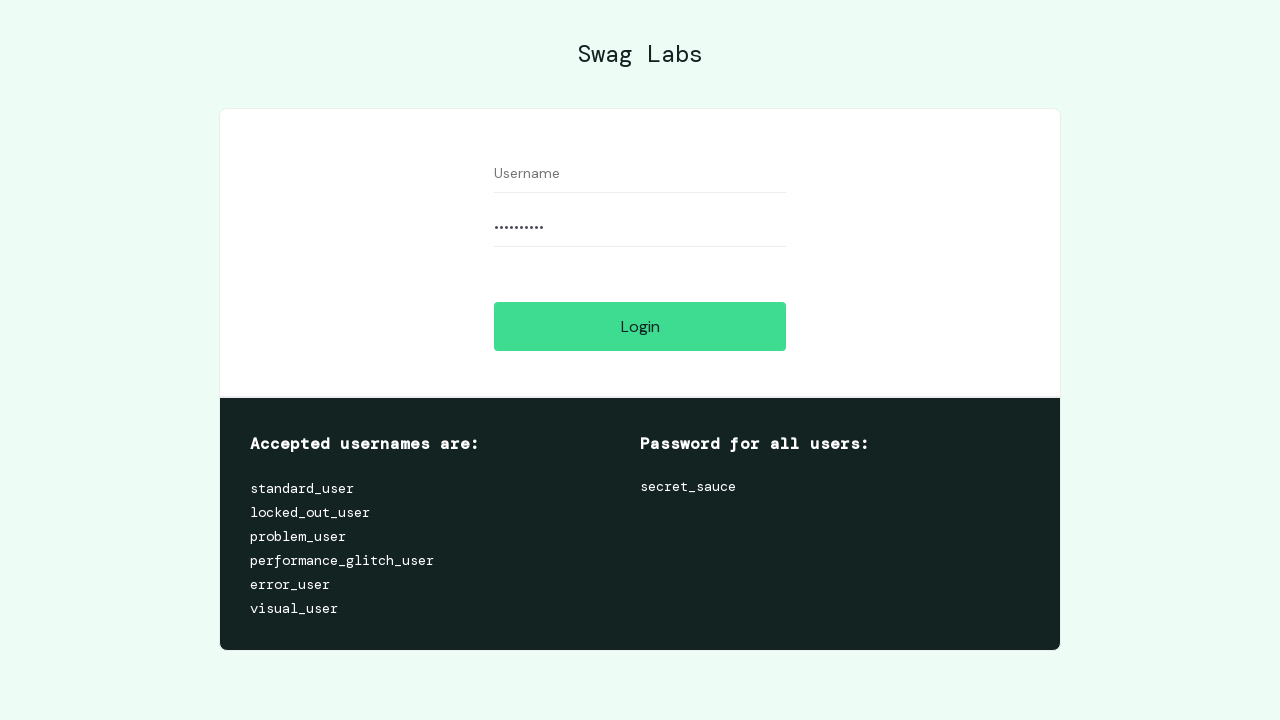

Double-clicked password field to select text at (640, 228) on input#password
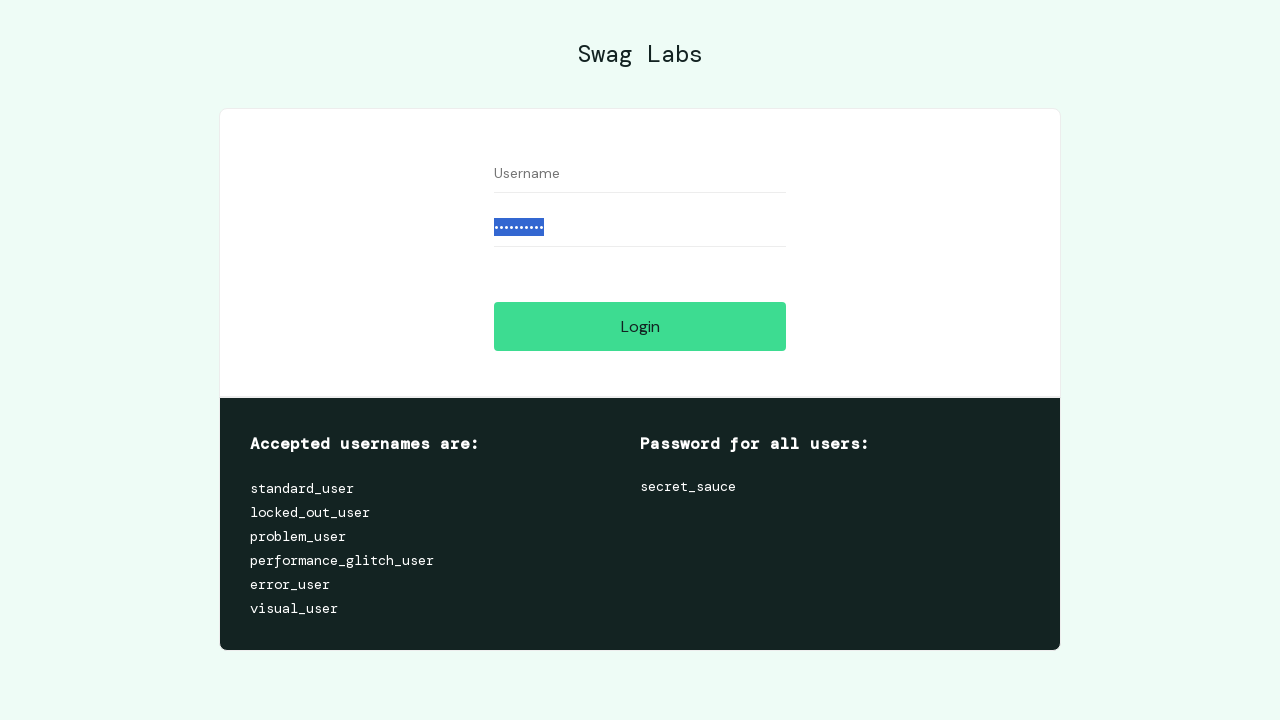

Waited 2 seconds to observe text selection
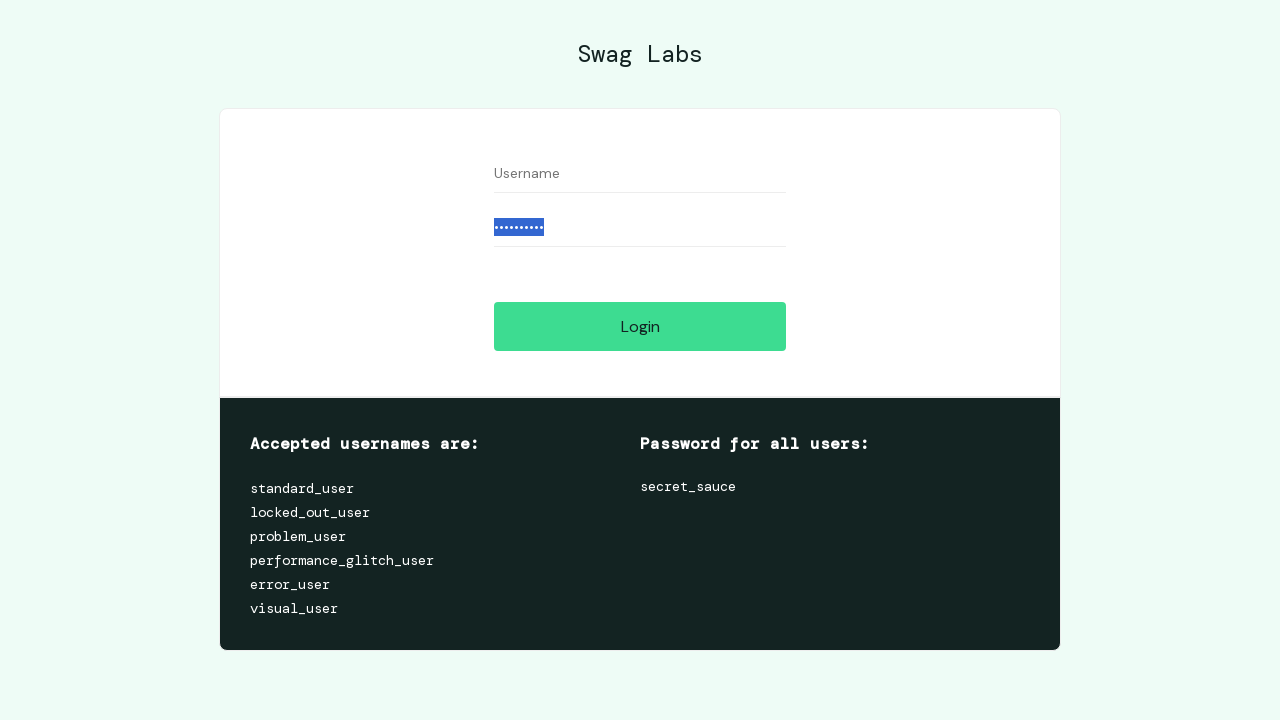

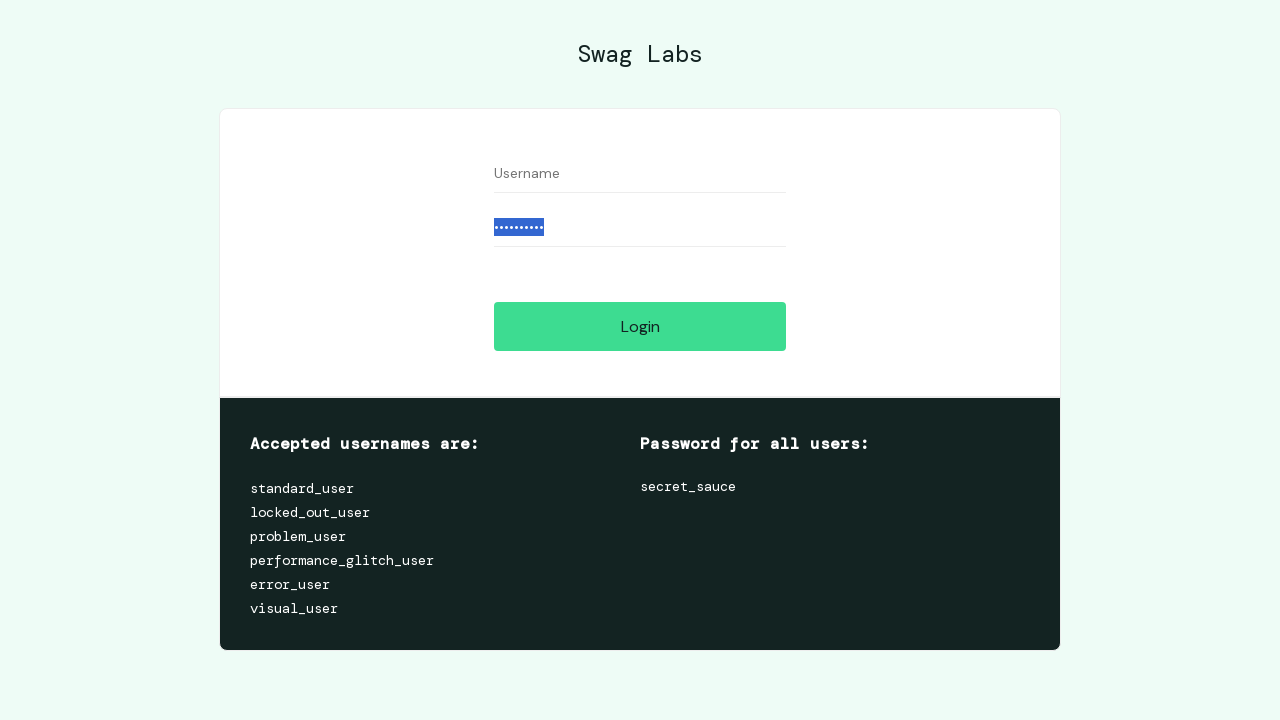